Tests form behavior when special characters are entered in name fields

Starting URL: https://demoqa.com/automation-practice-form

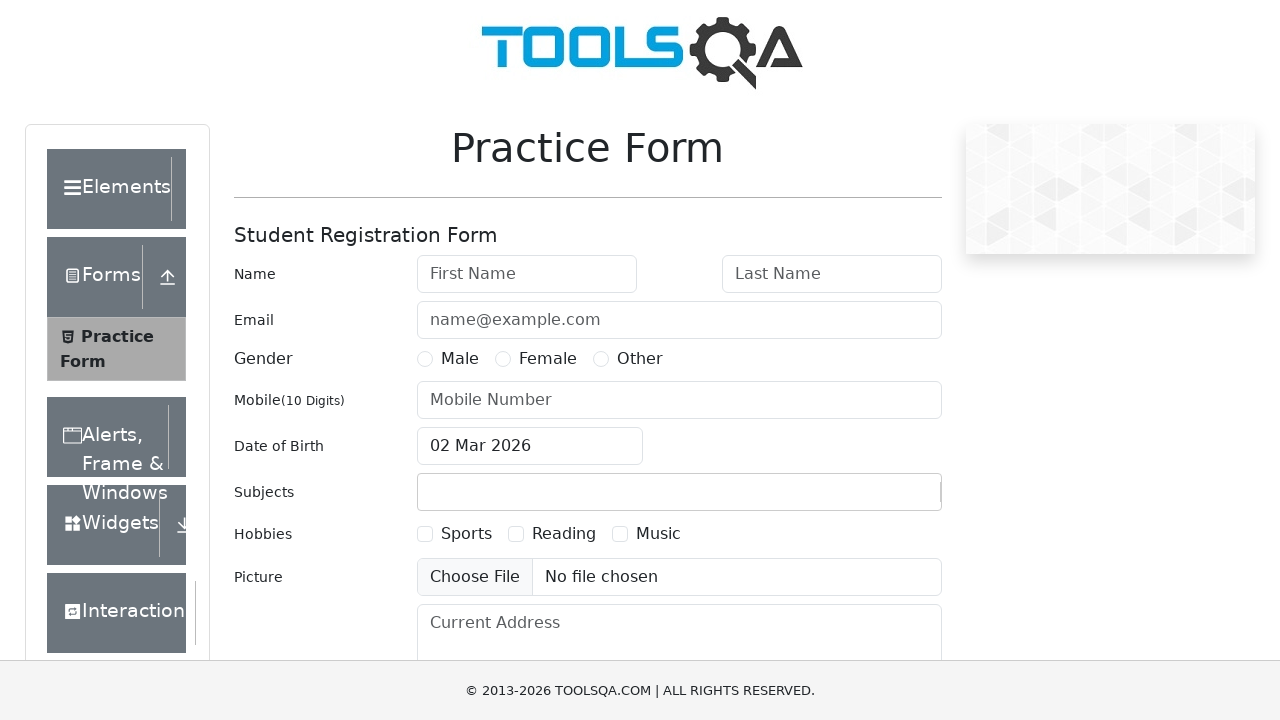

Filled first name field with special characters '@#$$' on #firstName
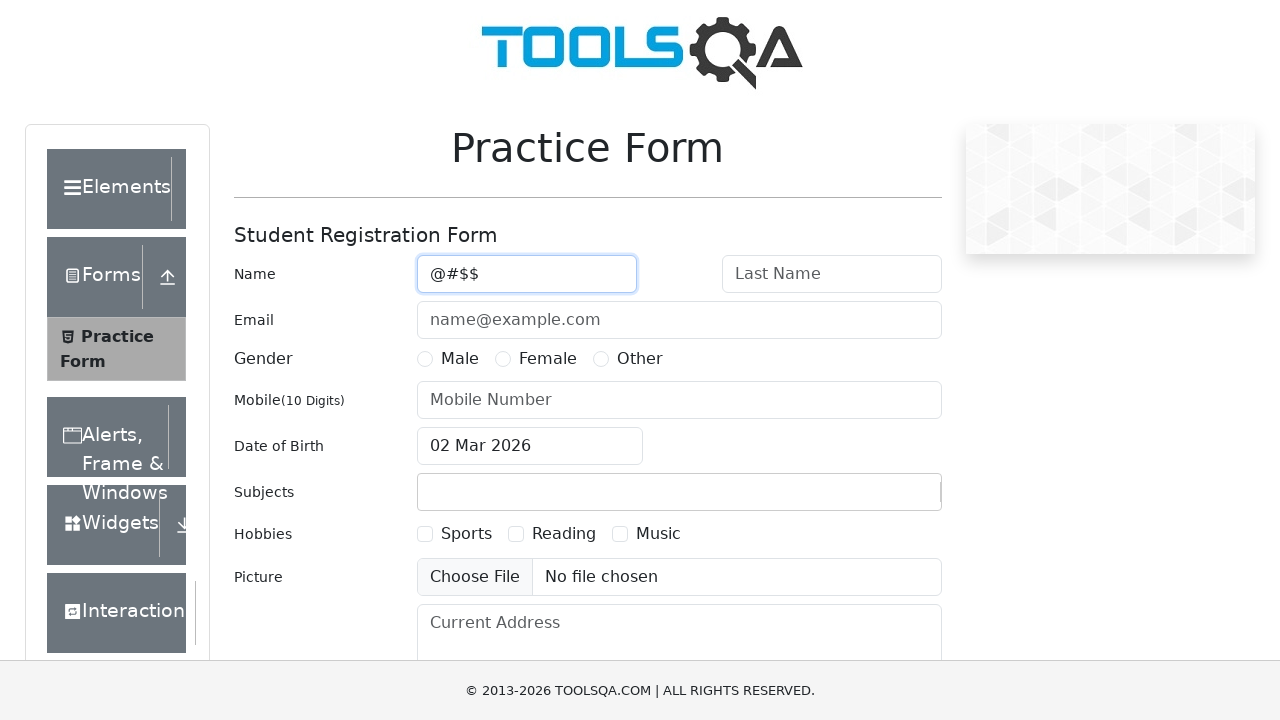

Filled last name field with special characters '@#$$' on #lastName
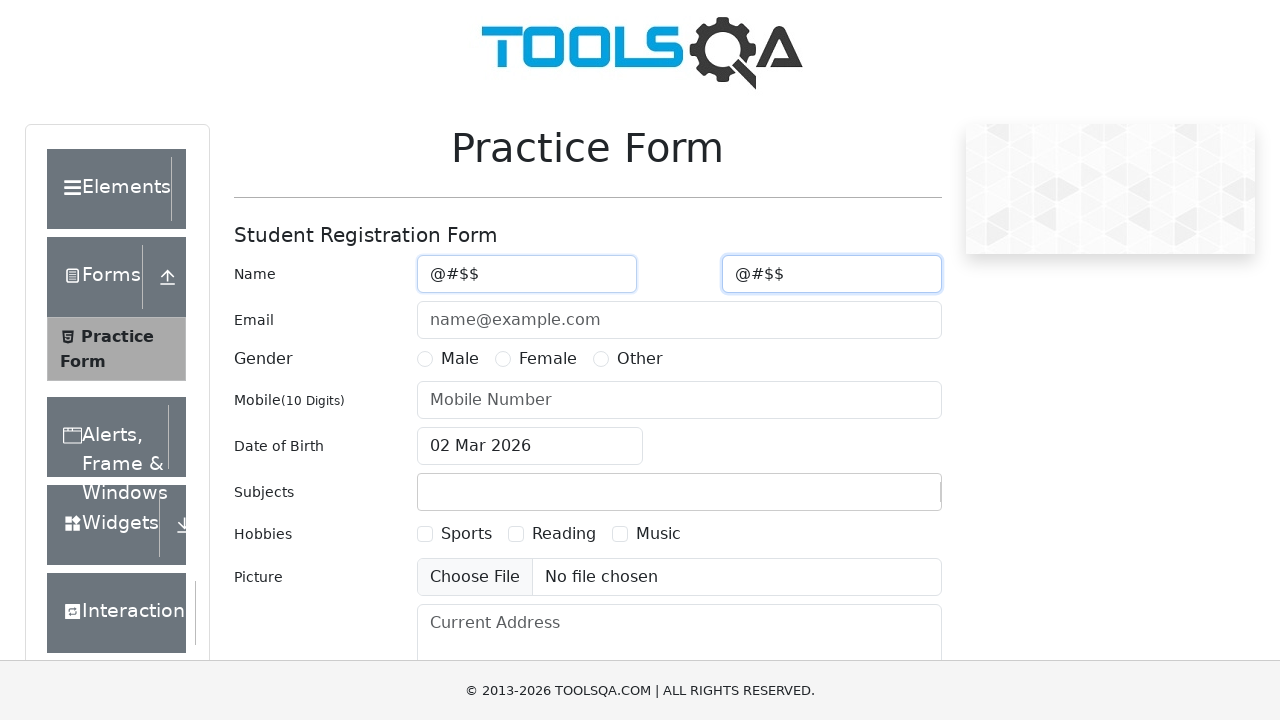

Filled email field with 'test@gmail.com' on #userEmail
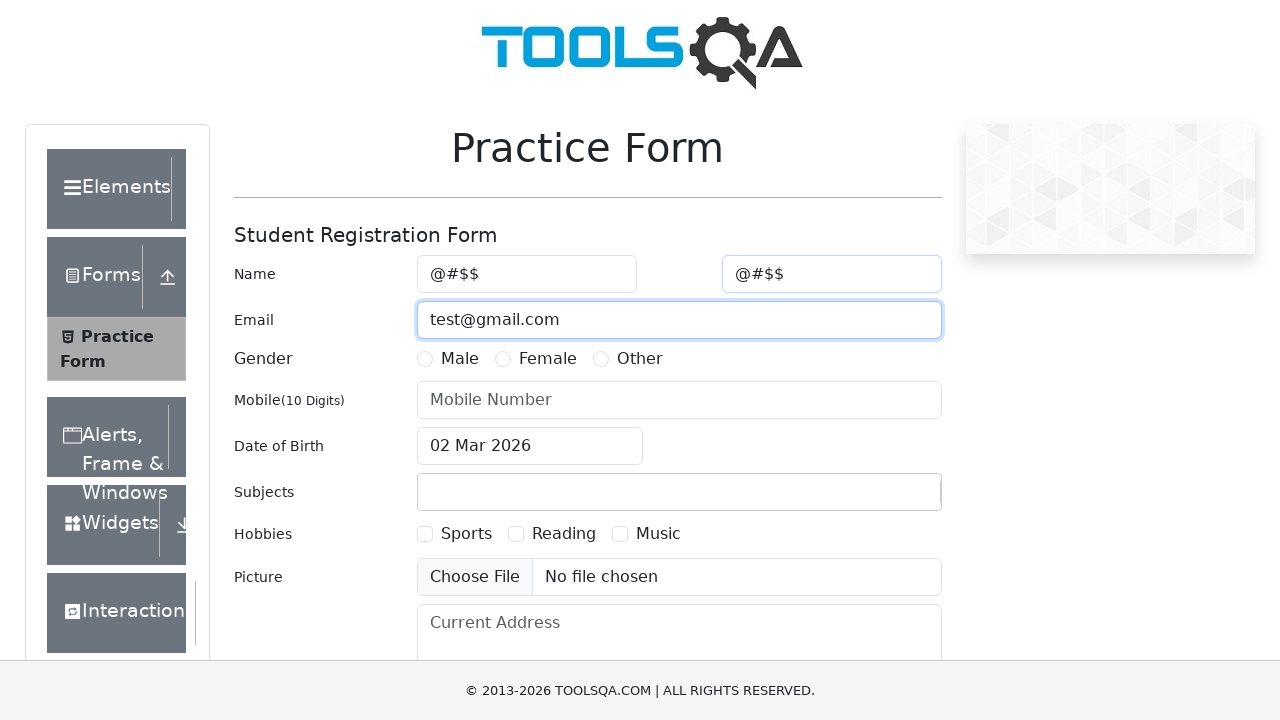

Selected Female gender option at (548, 359) on xpath=//label[text()='Female']
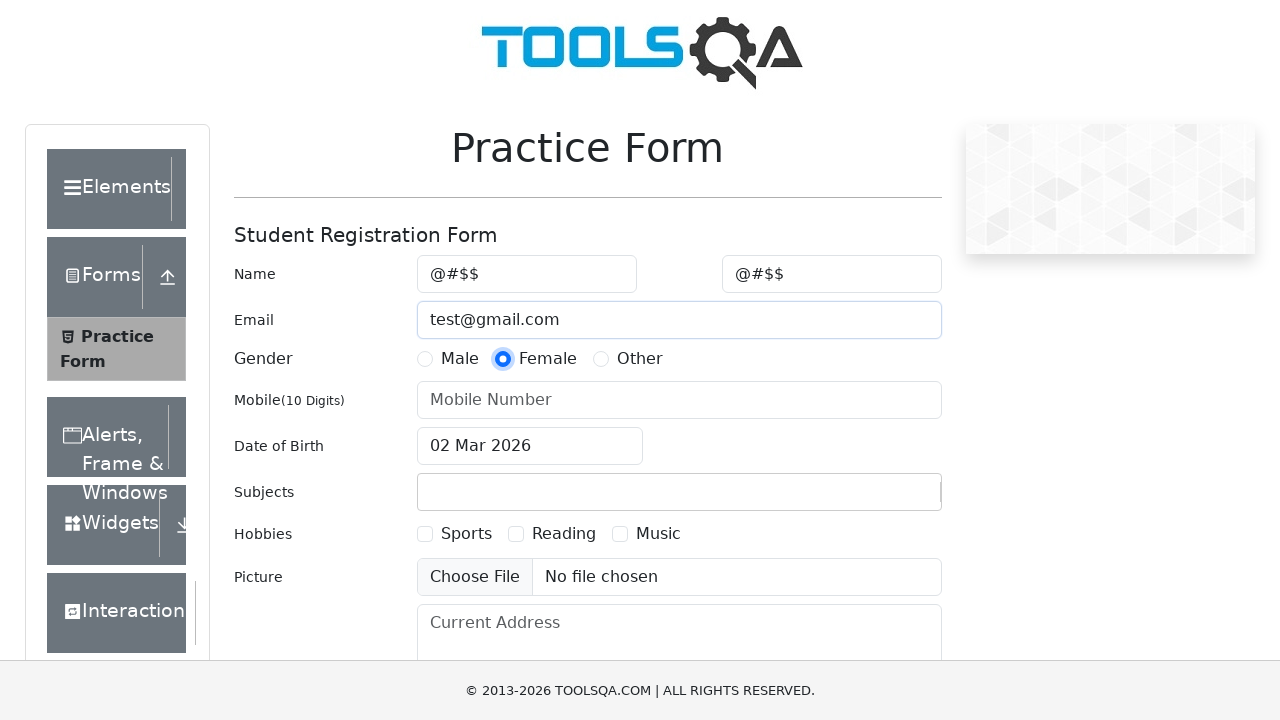

Filled mobile number with '9816144057' on #userNumber
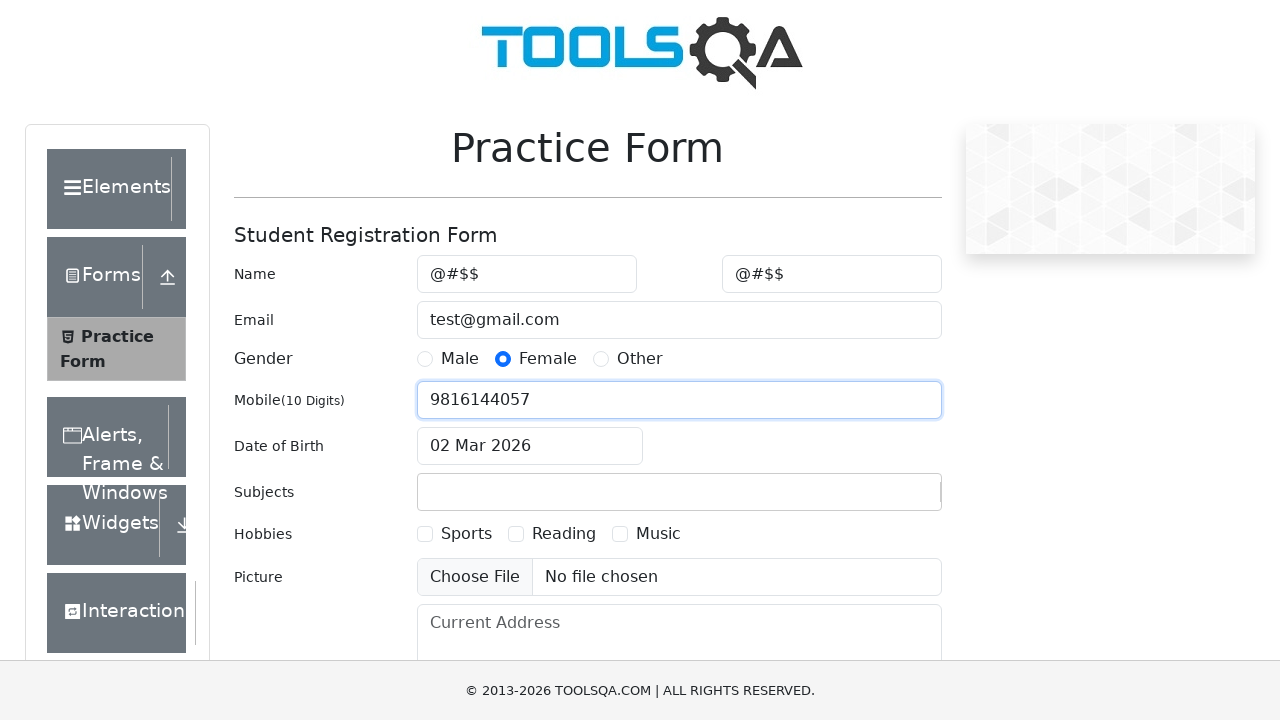

Clicked submit button to submit form
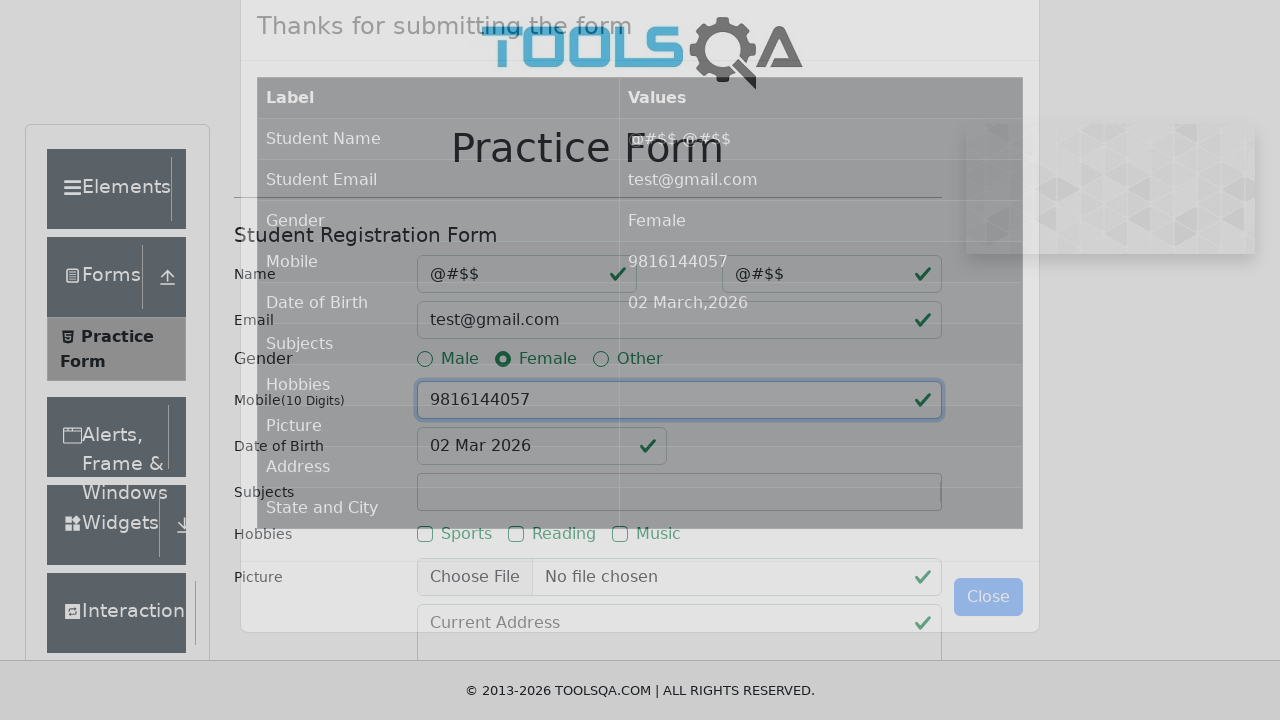

Waited 1 second for form processing
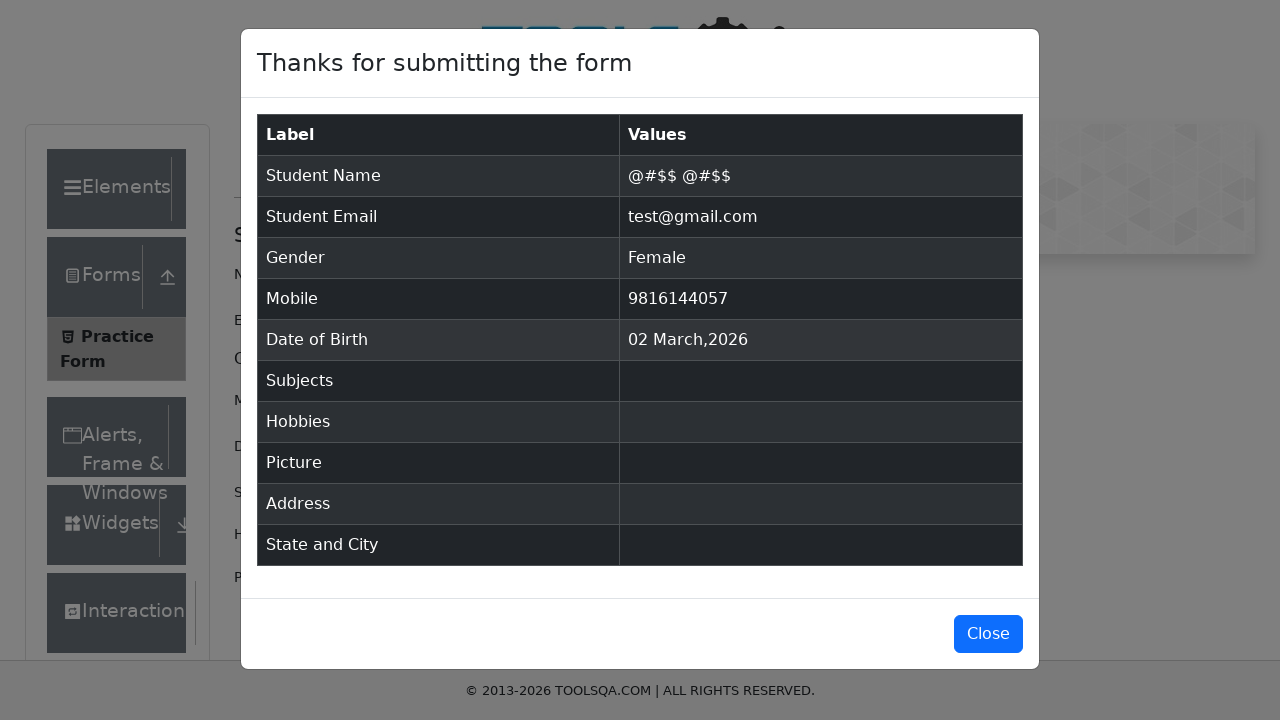

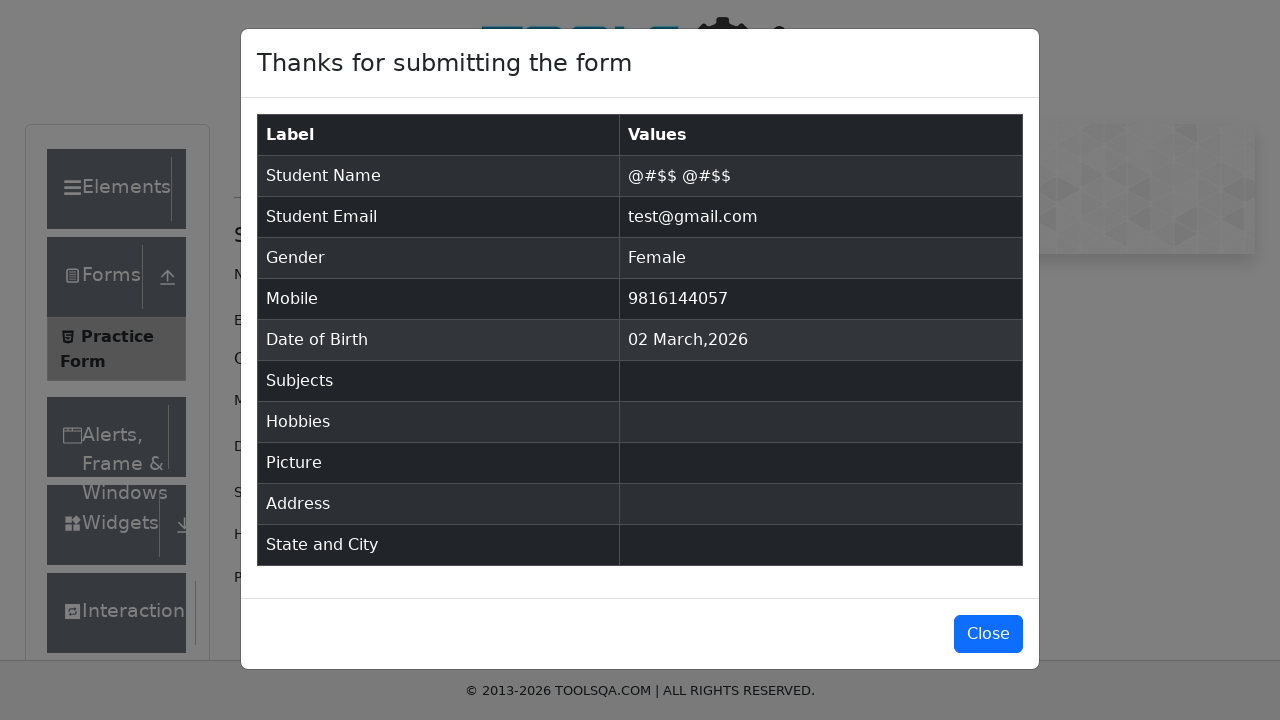